Tests dropdown functionality by selecting different options from a dropdown menu and verifying the selections

Starting URL: https://rahulshettyacademy.com/AutomationPractice/

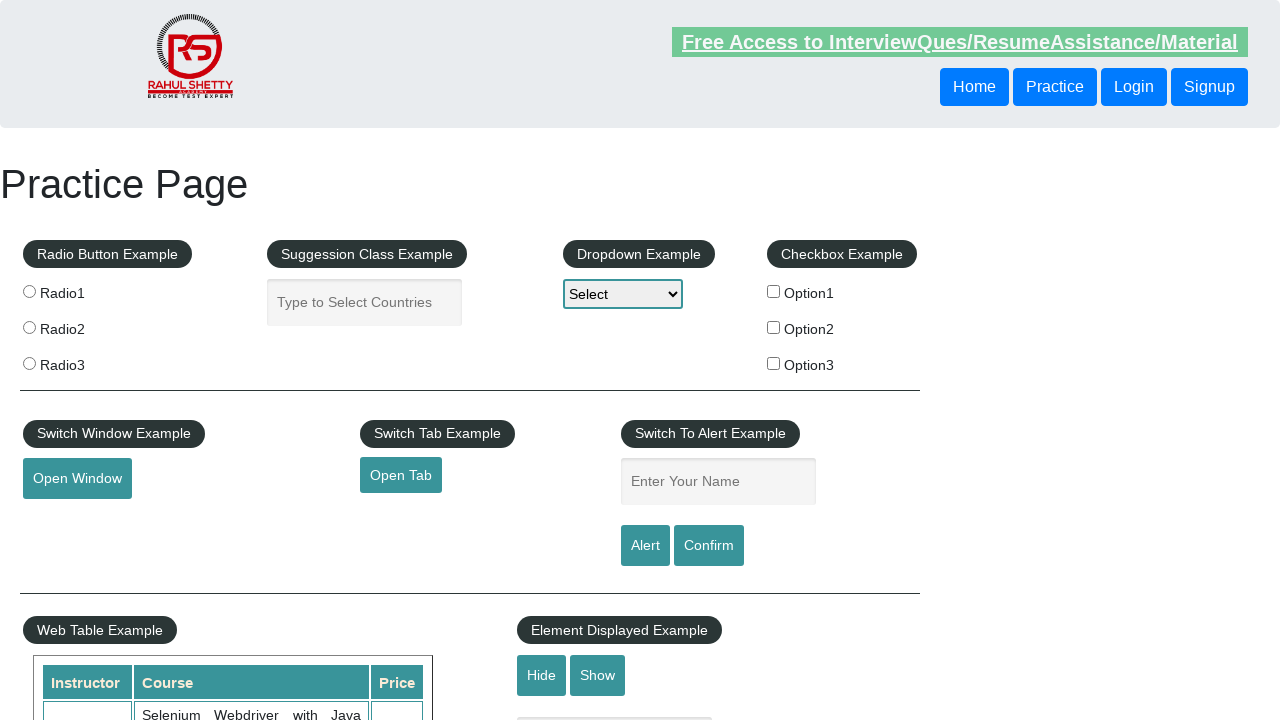

Selected 'option2' from dropdown menu on #dropdown-class-example
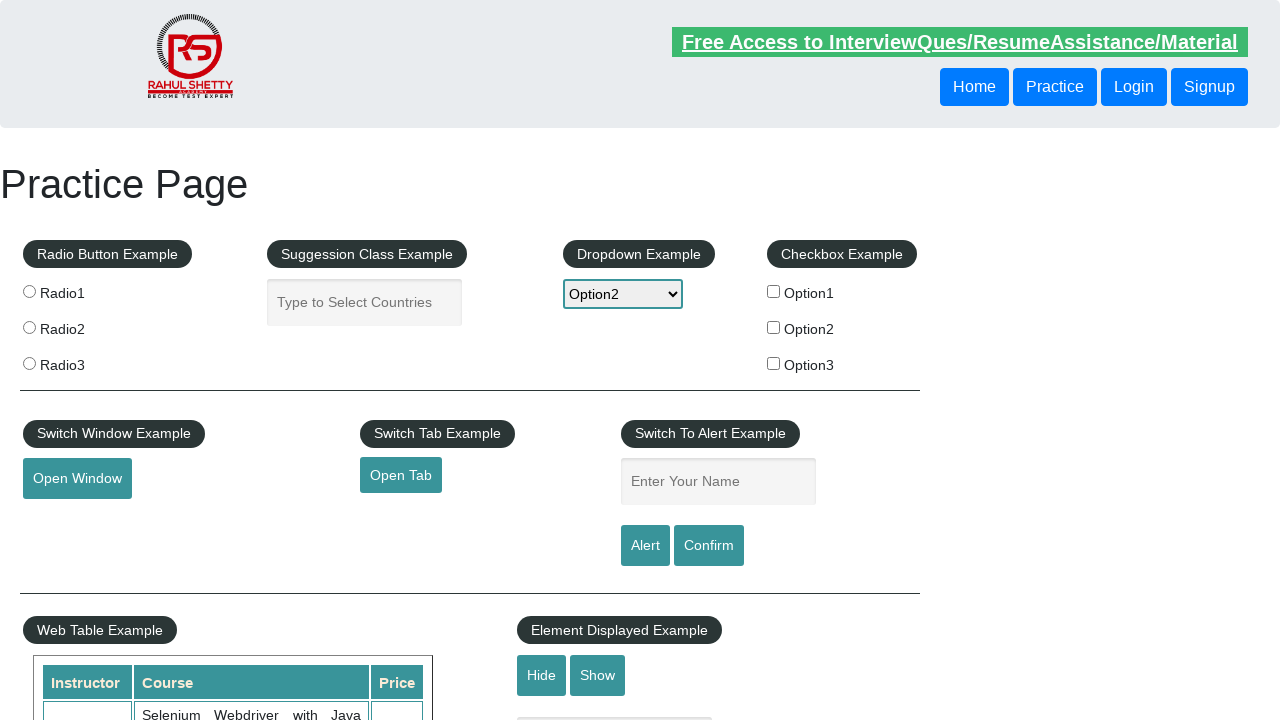

Waited 1000ms for selection to register
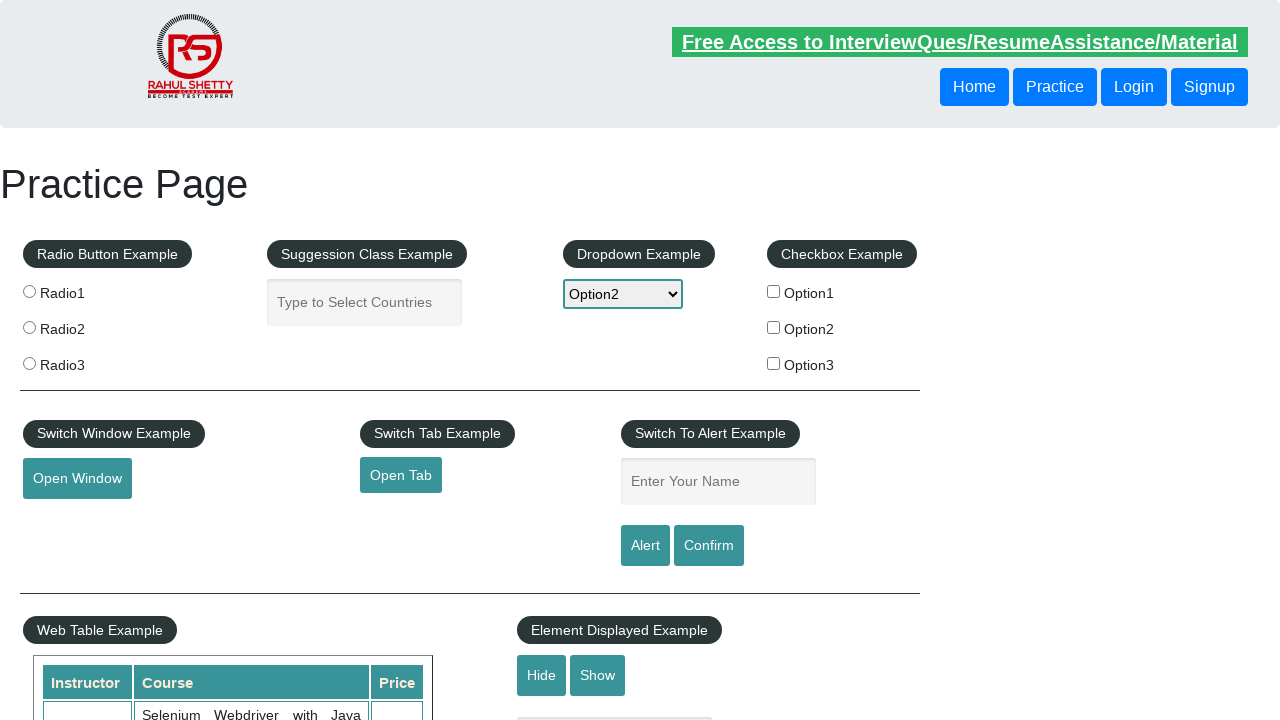

Located the checked option element
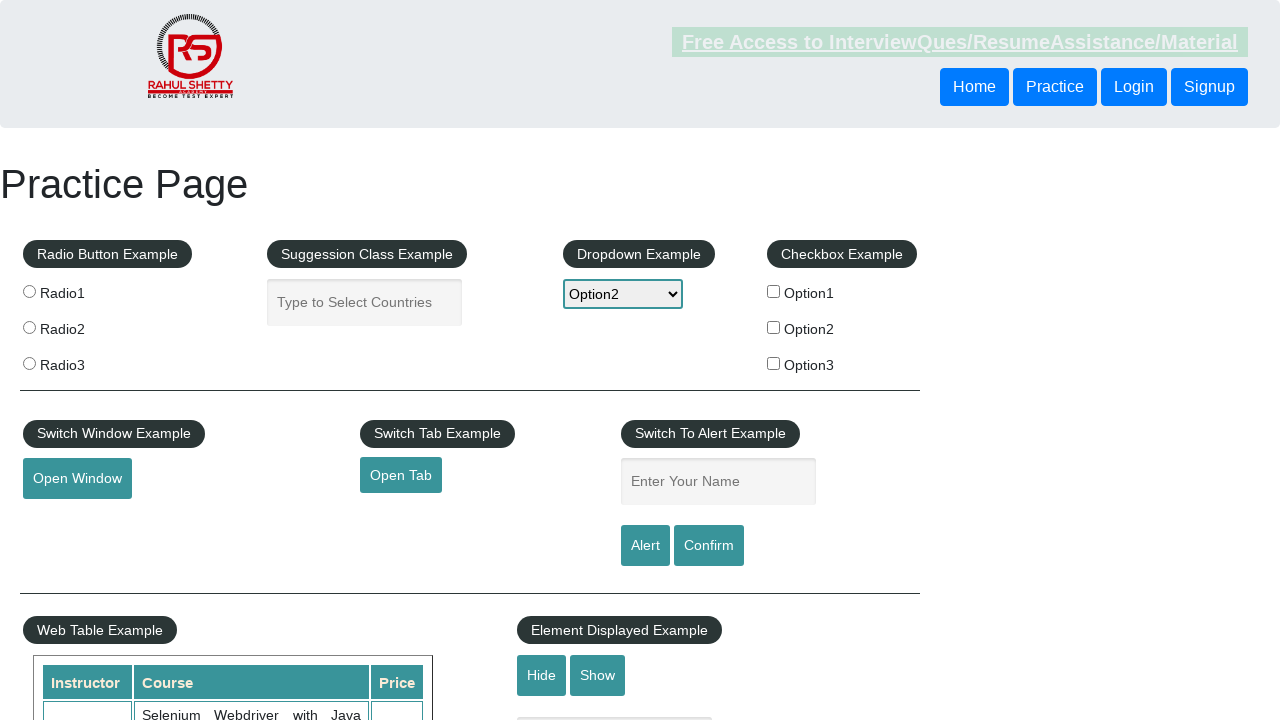

Verified that 'Option2' is selected
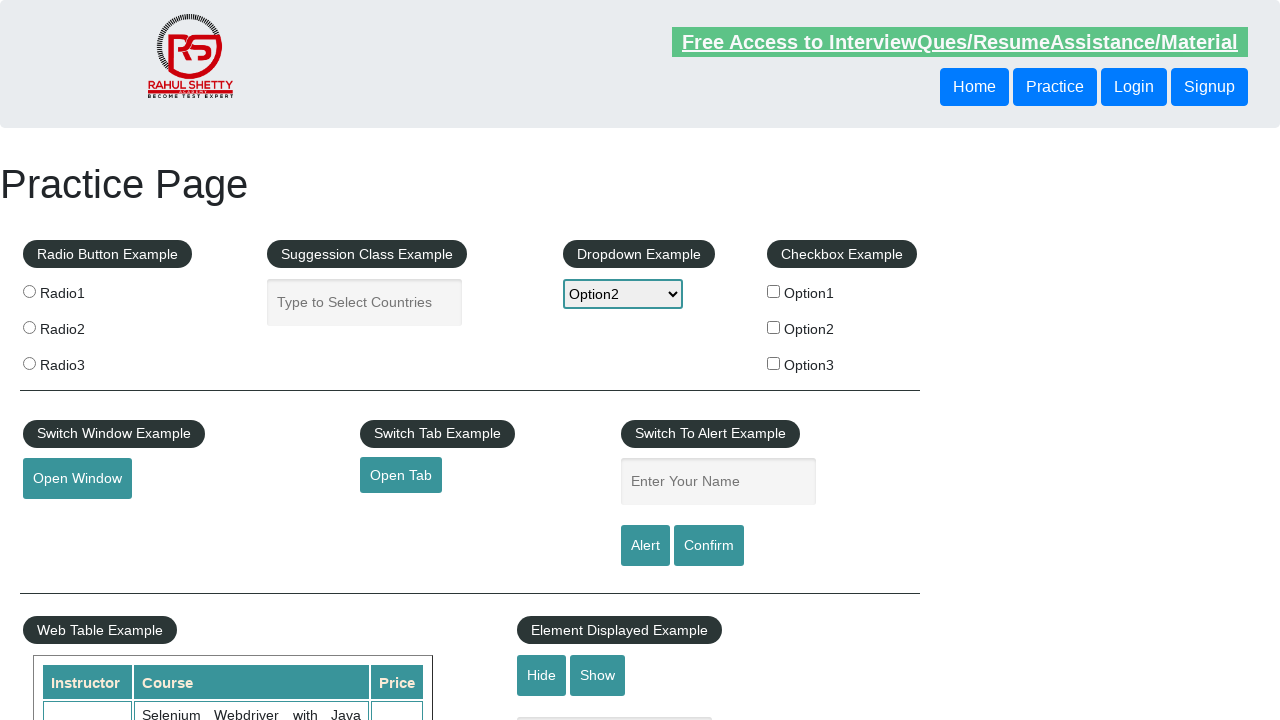

Selected 'option3' from dropdown menu on #dropdown-class-example
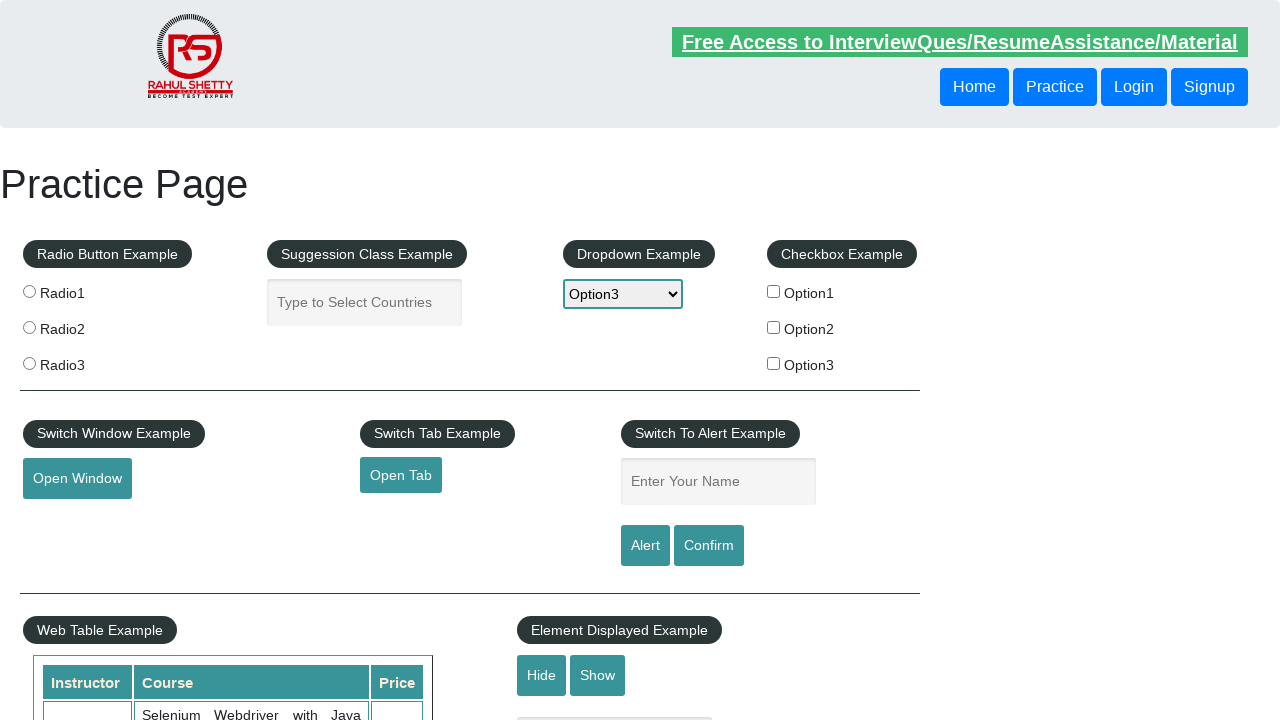

Waited 1000ms for selection to register
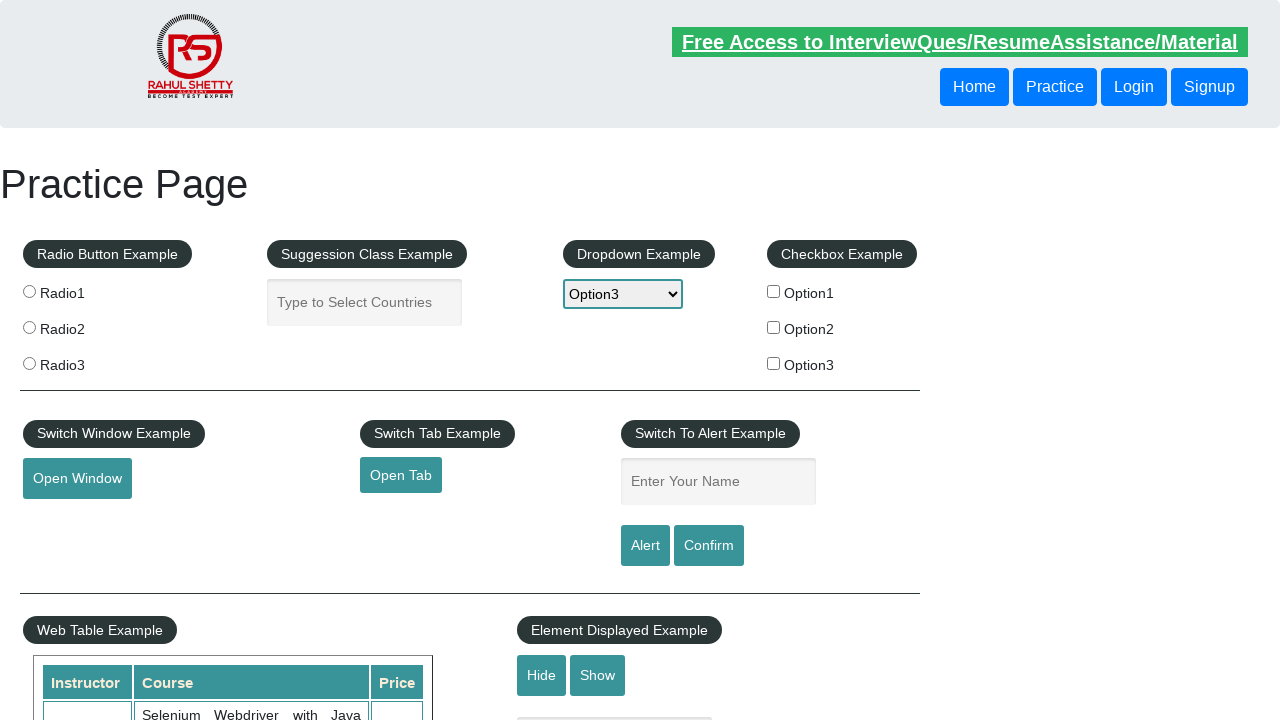

Located the checked option element
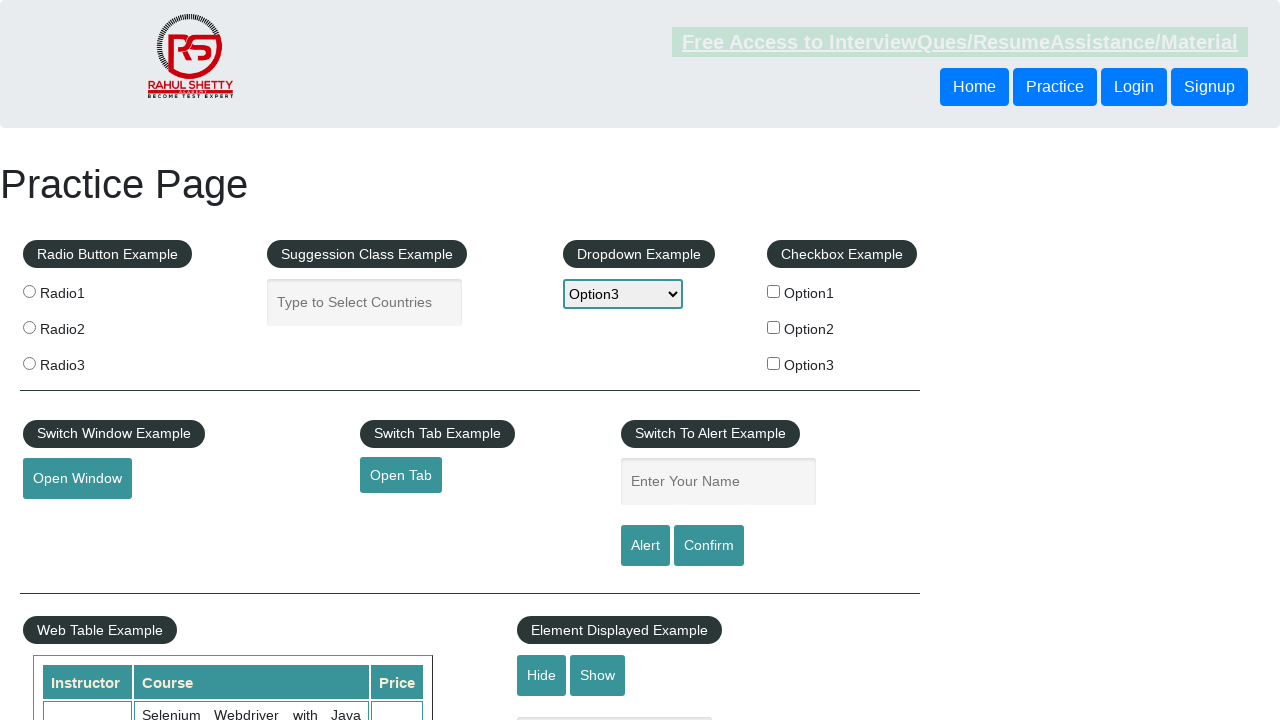

Verified that 'Option3' is selected
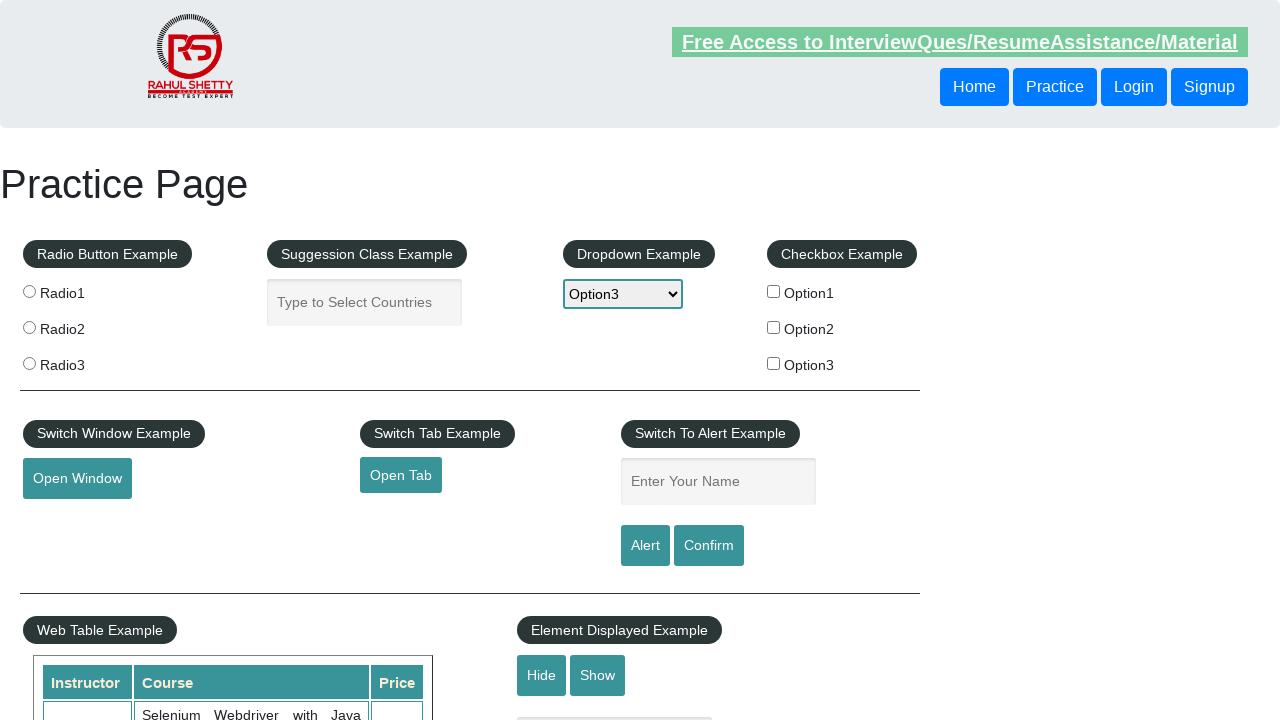

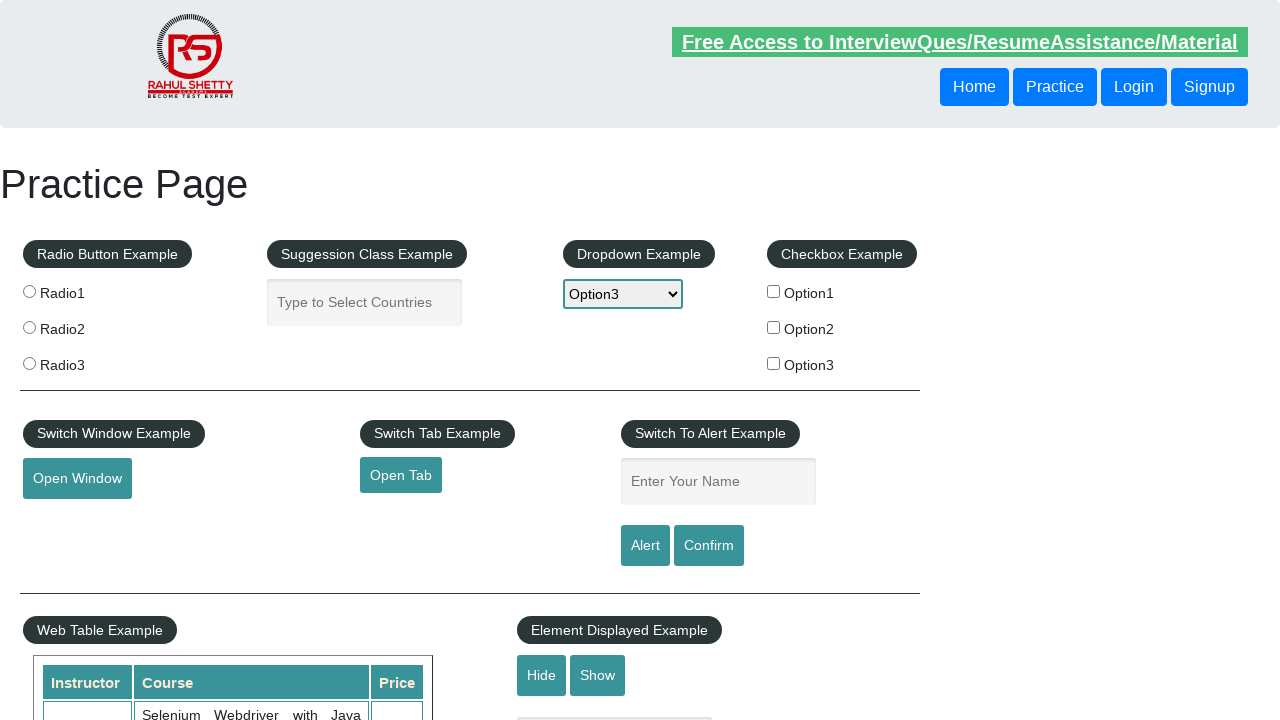